Tests form submission functionality by filling in first name, last name, job title fields, selecting a radio button and checkbox, then submitting the form.

Starting URL: http://formy-project.herokuapp.com/form

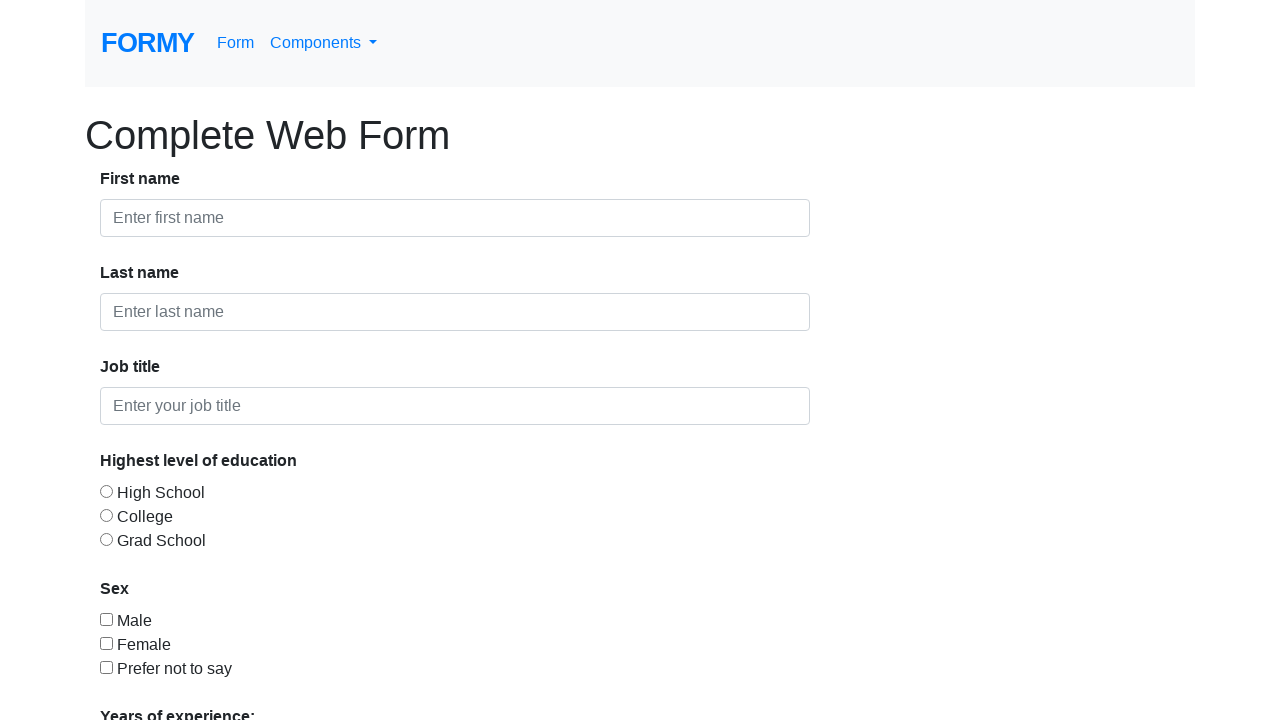

Filled first name field with 'Sarah Thompson' on #first-name
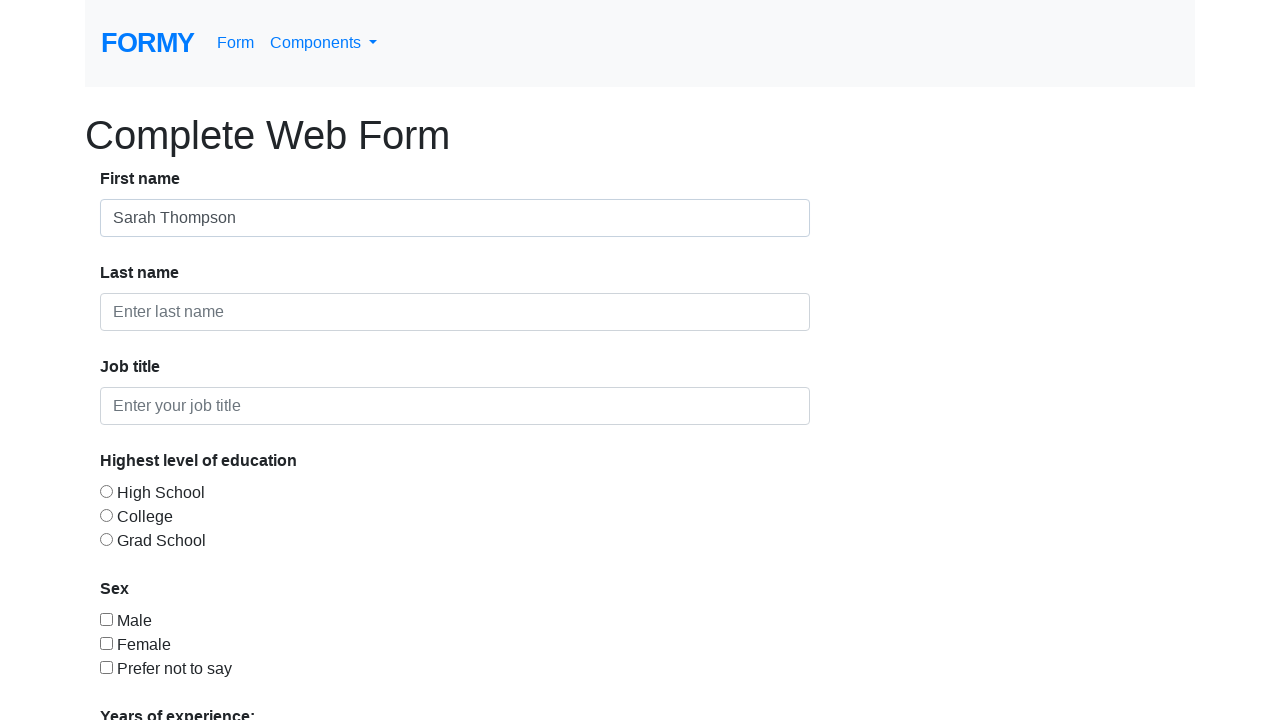

Filled last name field with 'Richardson' on #last-name
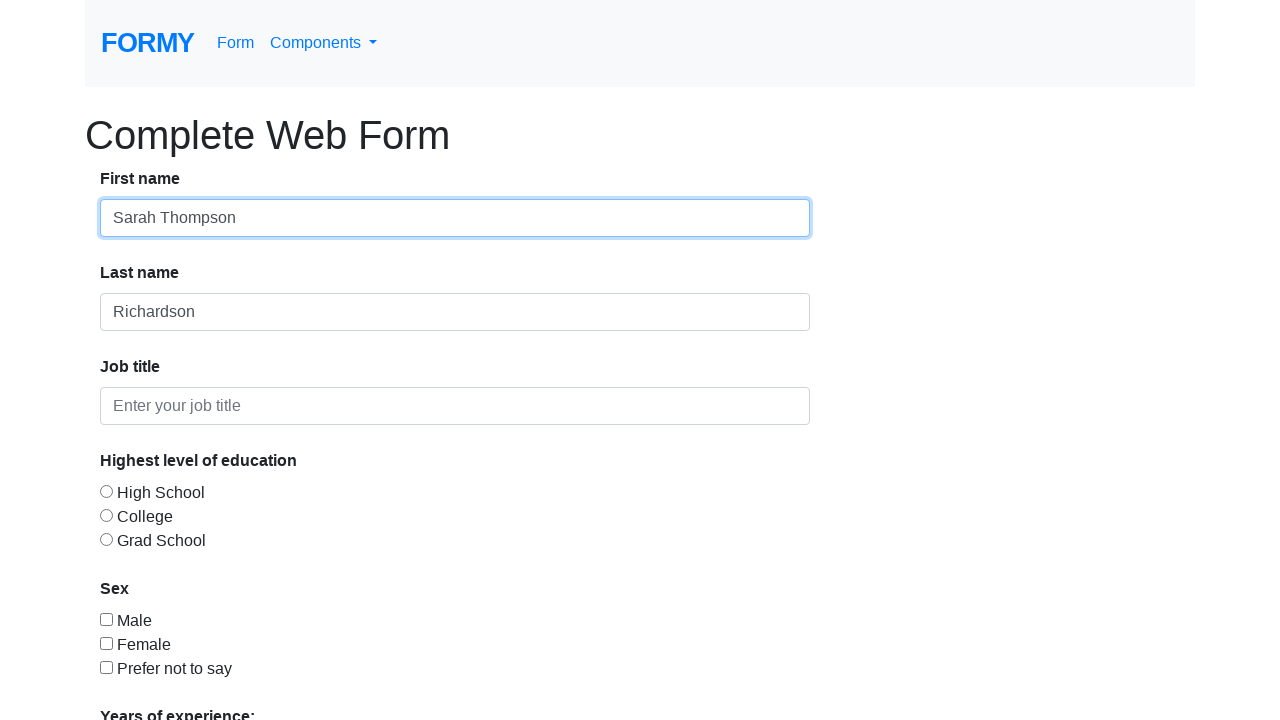

Filled job title field with 'Quality Assurance Engineer' on #job-title
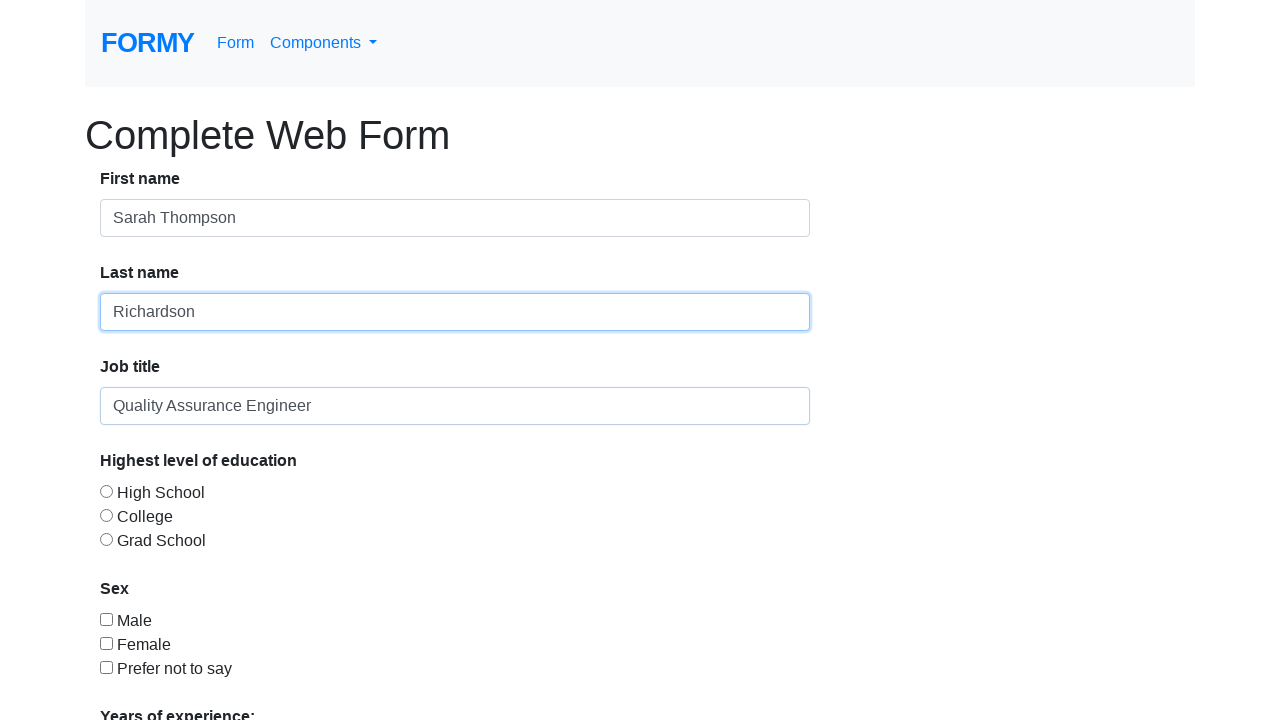

Selected the third radio button for education level at (106, 539) on #radio-button-3
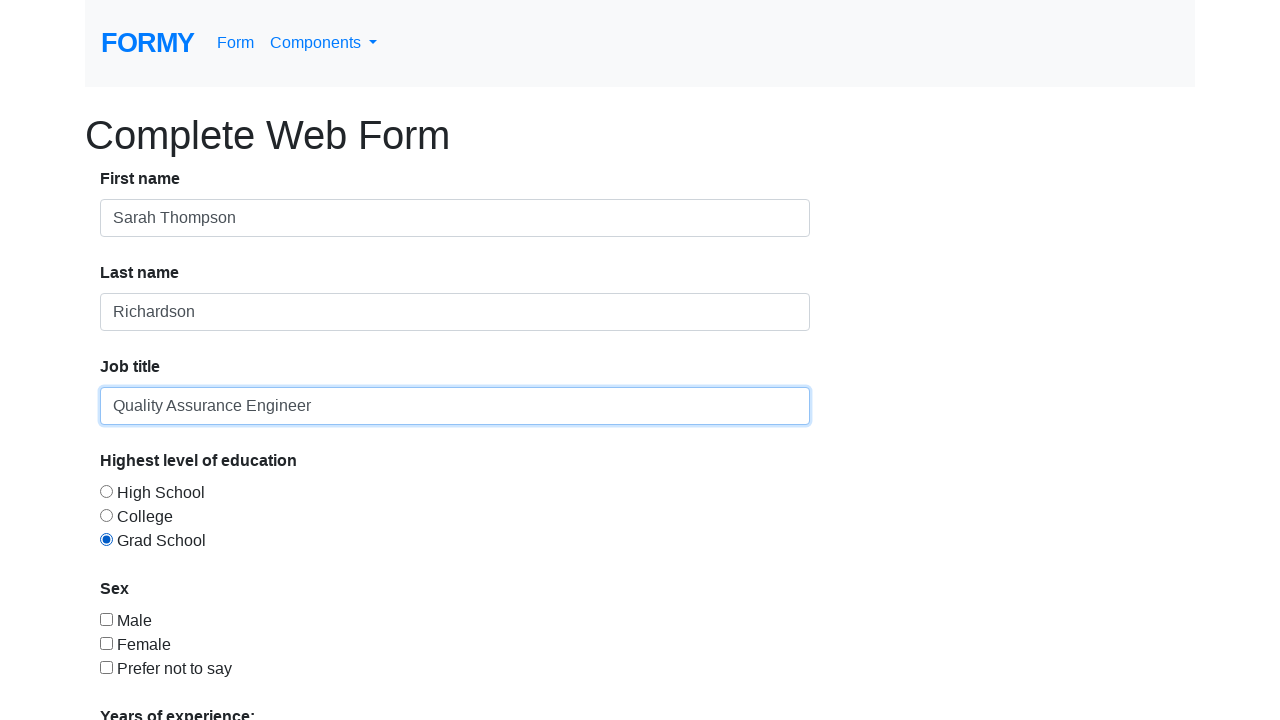

Checked the first checkbox at (106, 619) on #checkbox-1
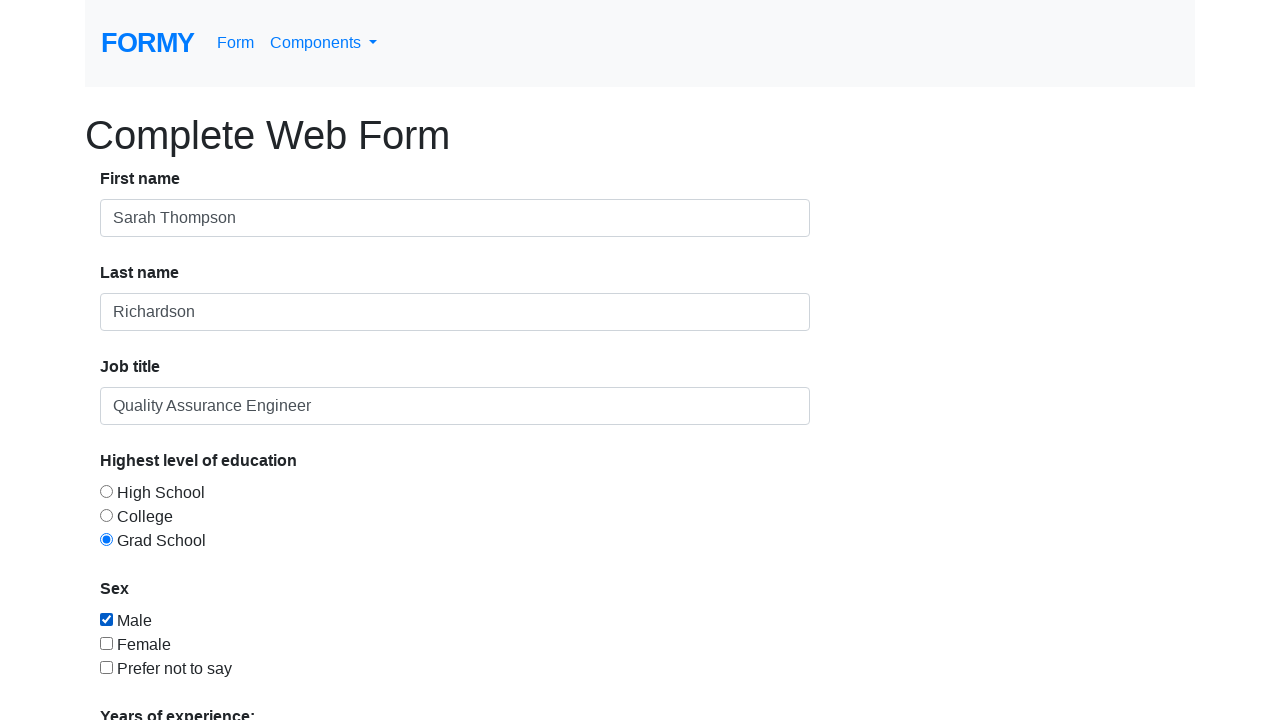

Clicked the Submit link at (148, 680) on a:text('Submit')
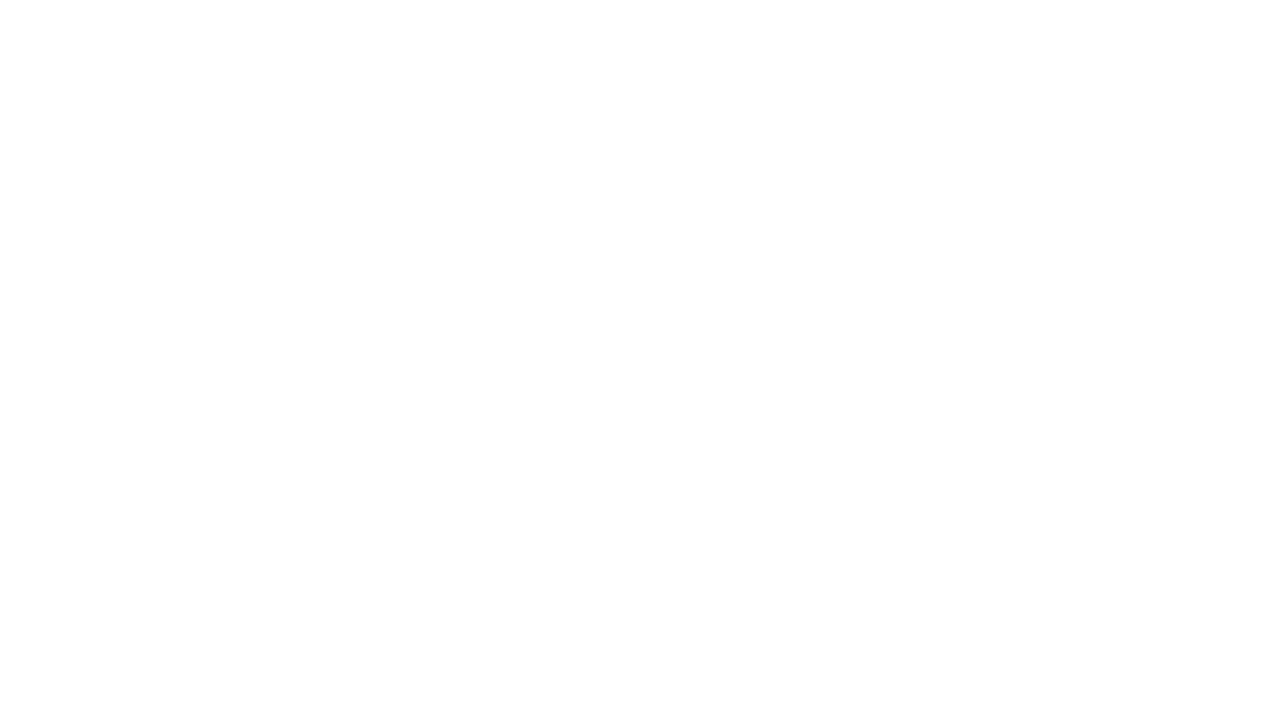

Form submission completed and page loaded
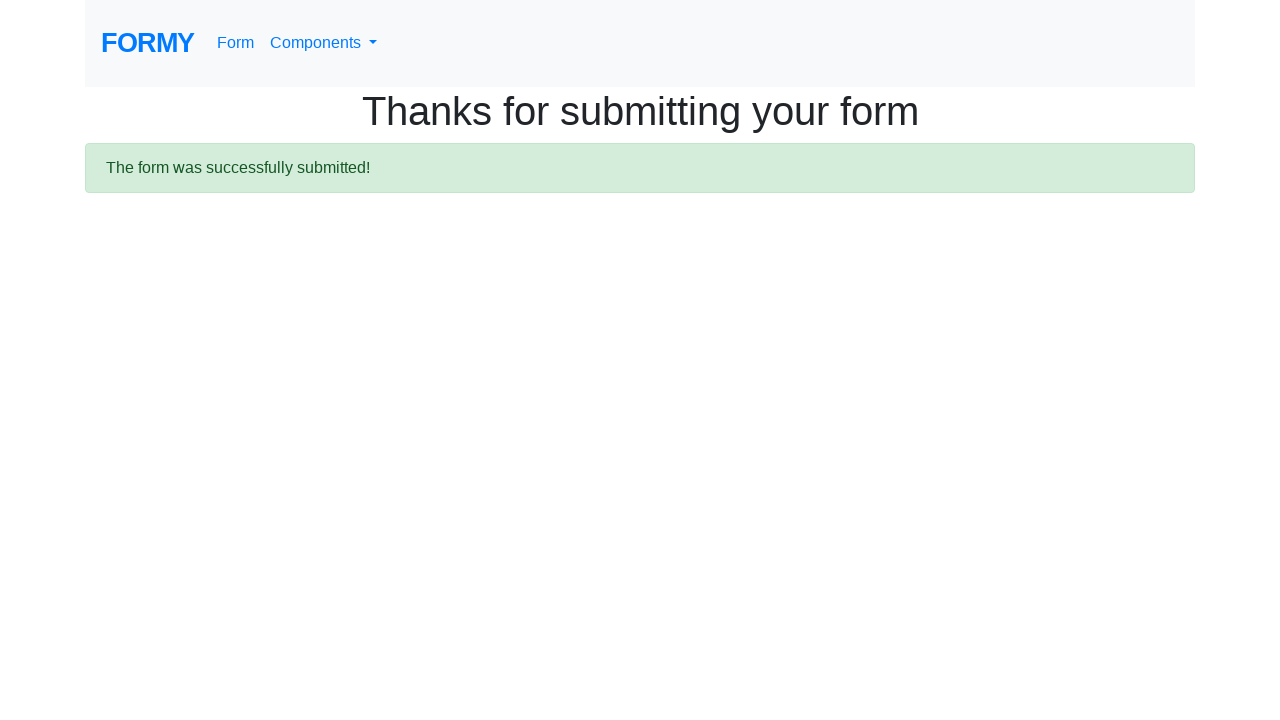

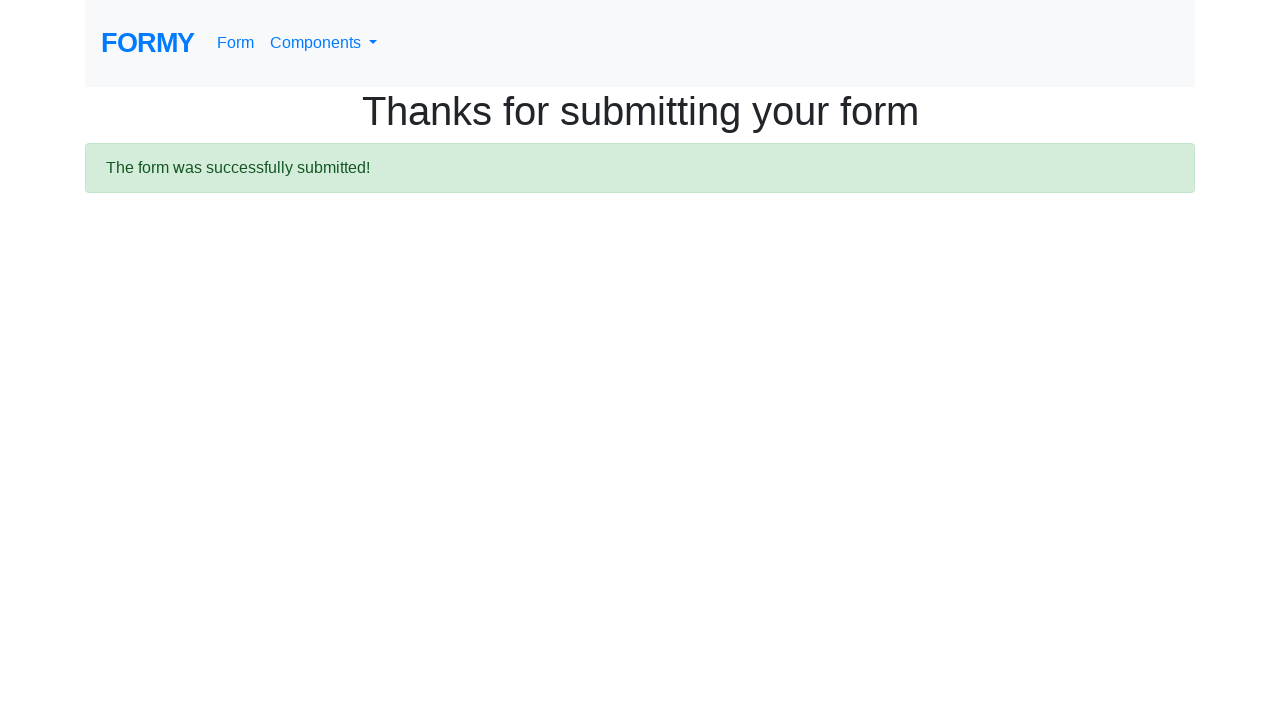